Tests drag and drop gesture by moving an element using mouse events

Starting URL: https://practice-automation.com/

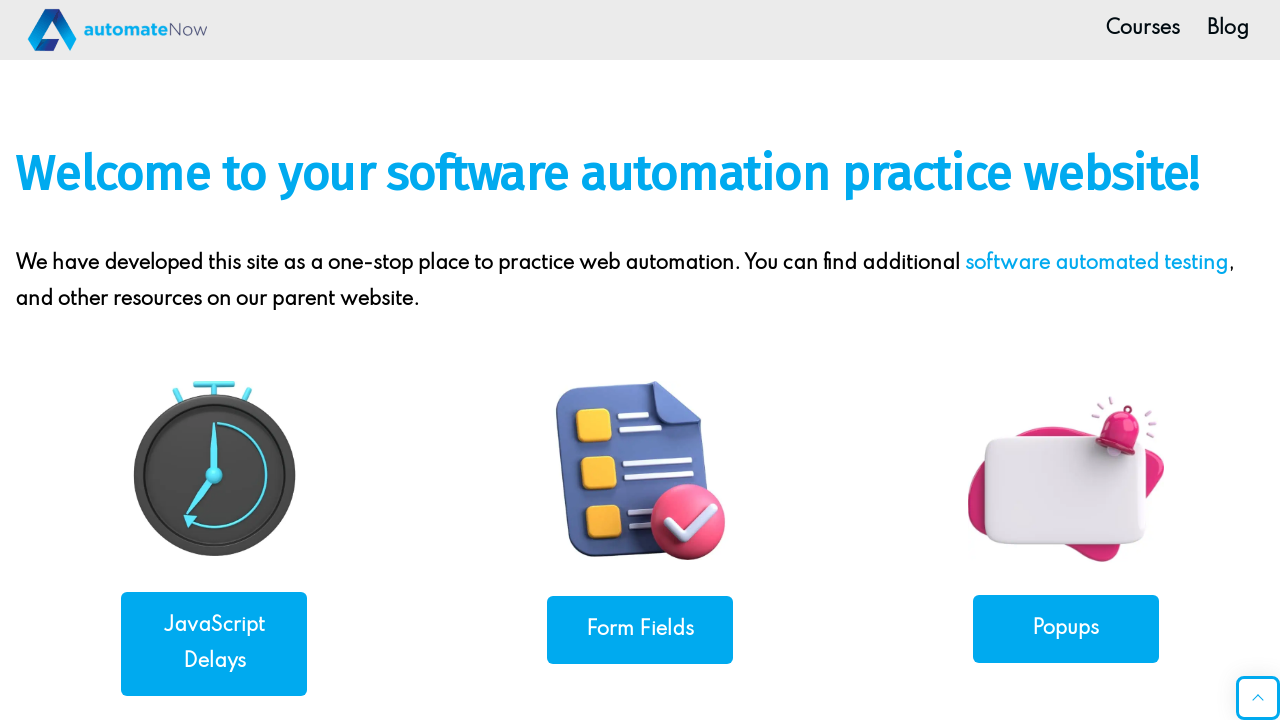

Clicked on Gestures link to navigate to gestures test page at (640, 360) on text=Gestures
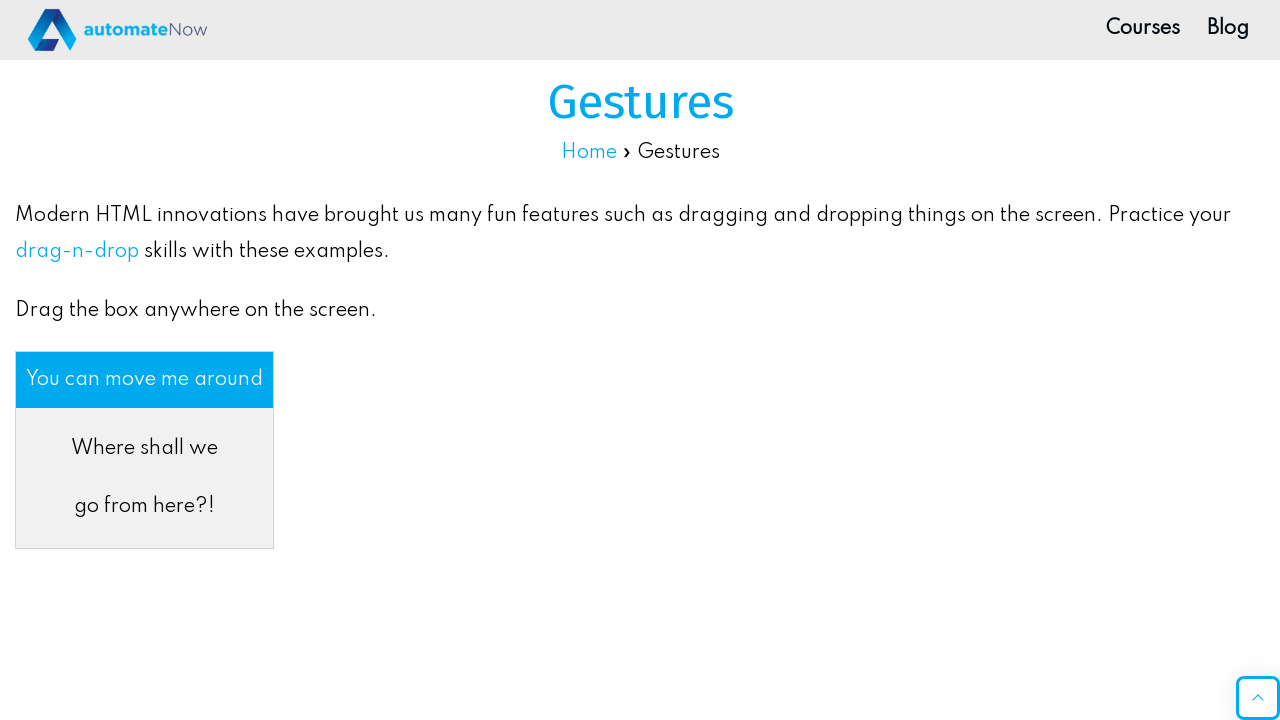

Retrieved bounding box coordinates of draggable element
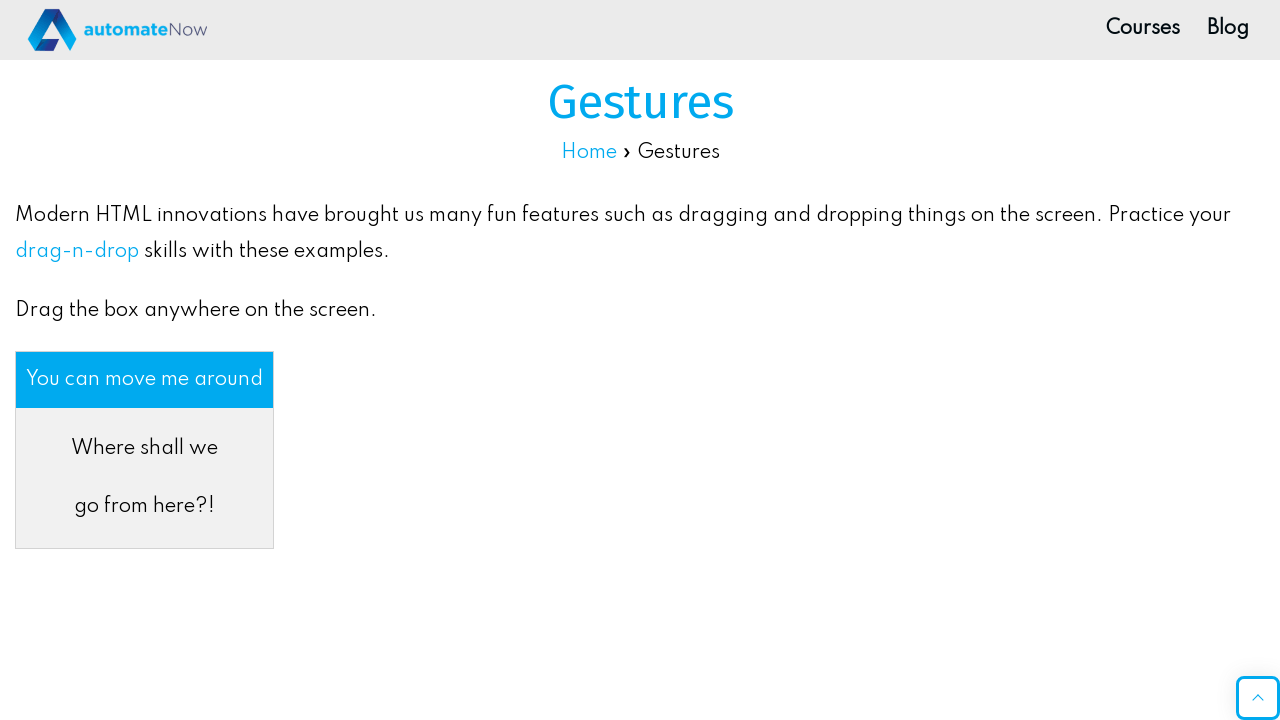

Moved mouse to center of draggable element at (144, 380)
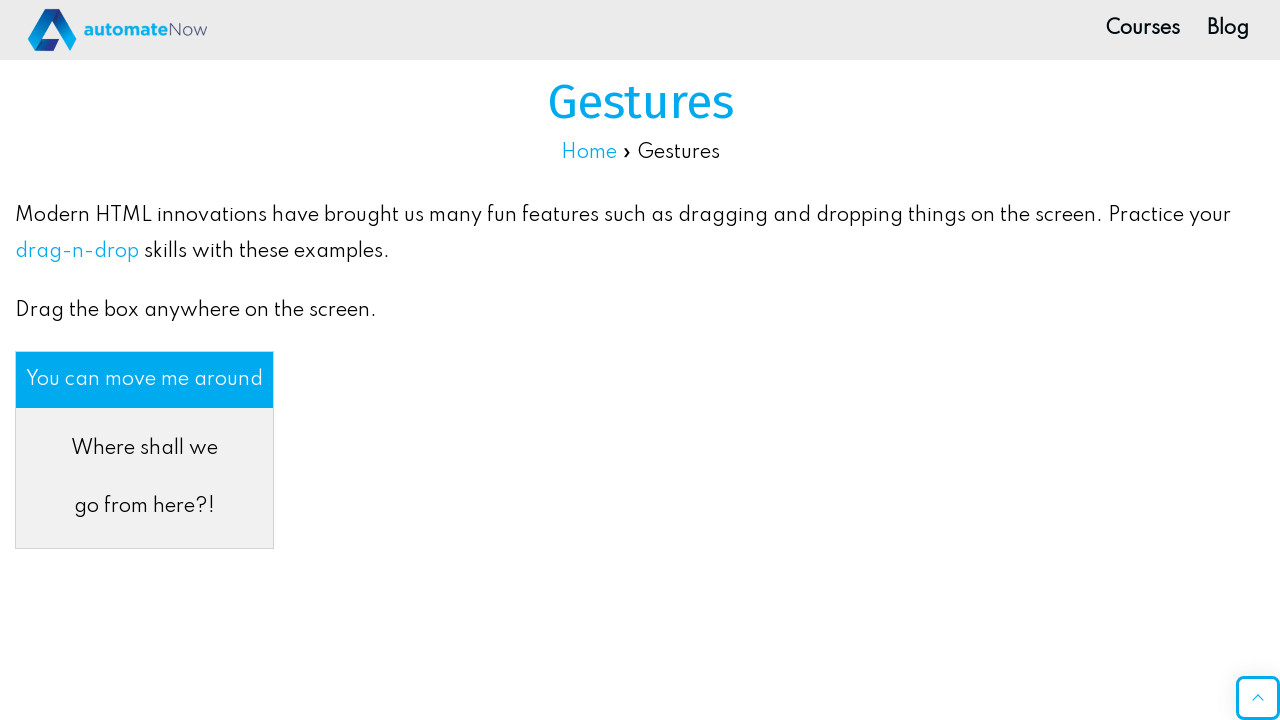

Pressed mouse button down to initiate drag at (144, 380)
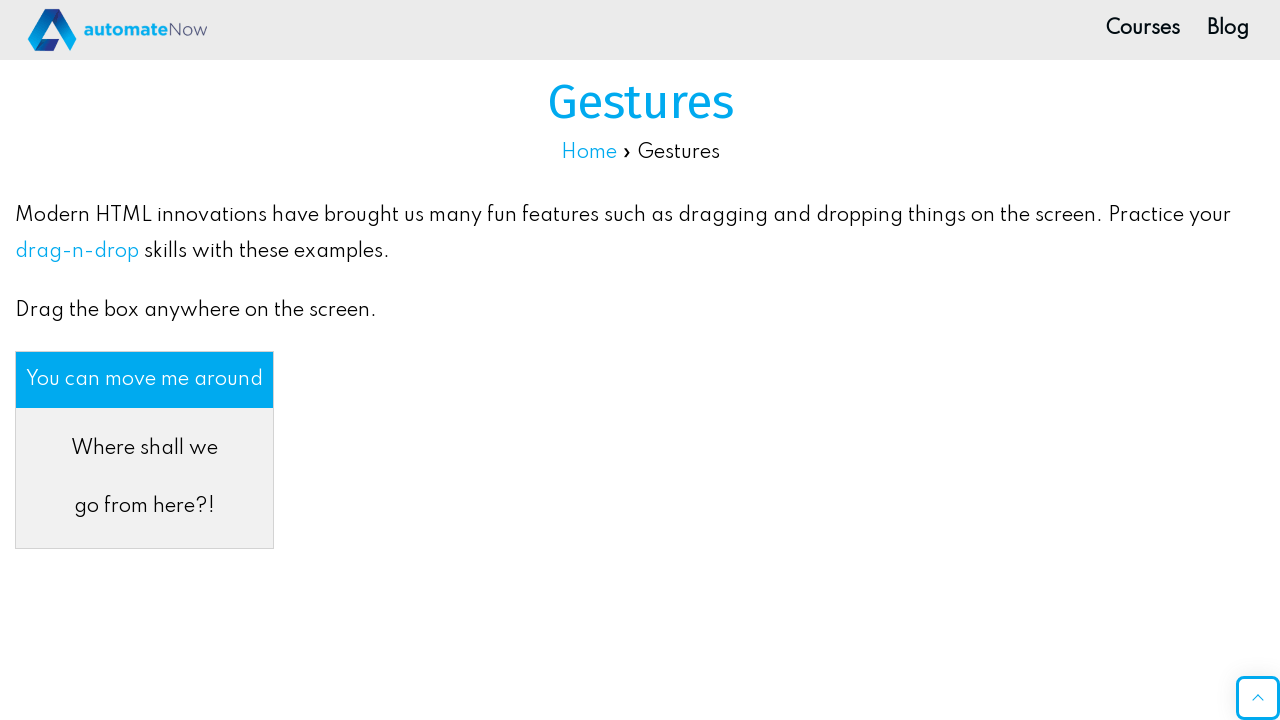

Dragged element to new coordinates (200, 309) at (200, 309)
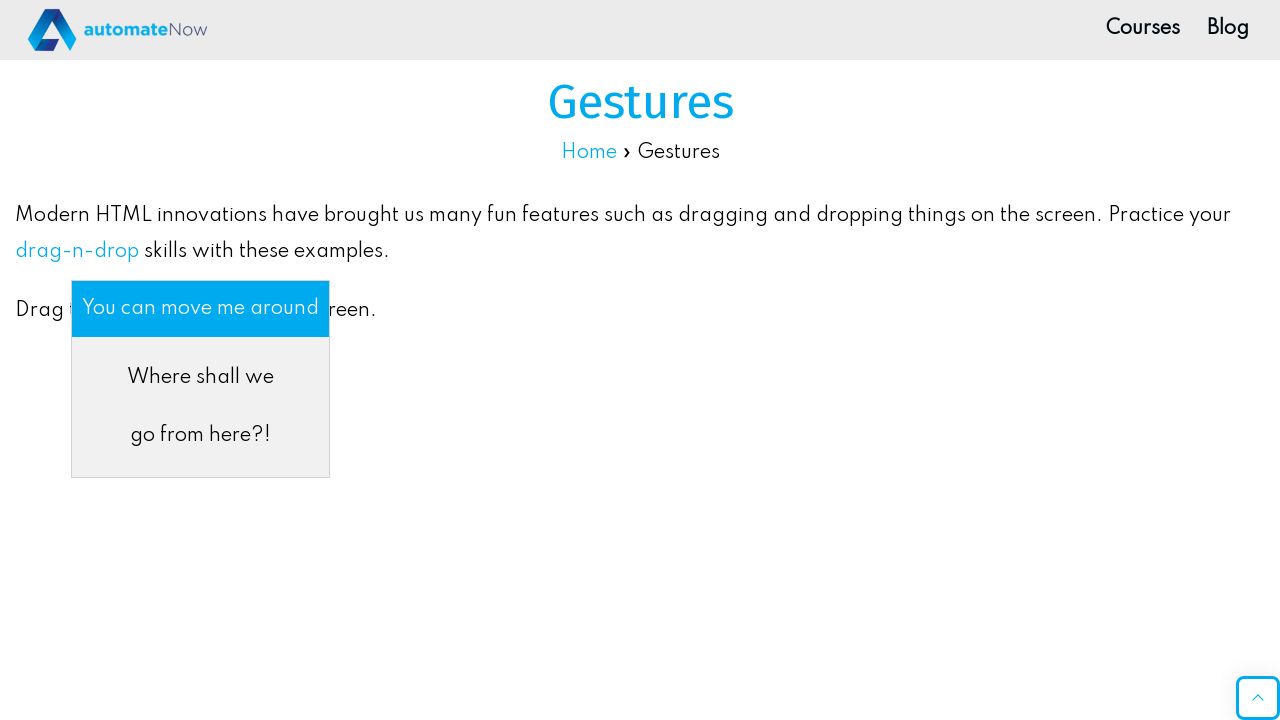

Released mouse button to complete drag and drop gesture at (200, 309)
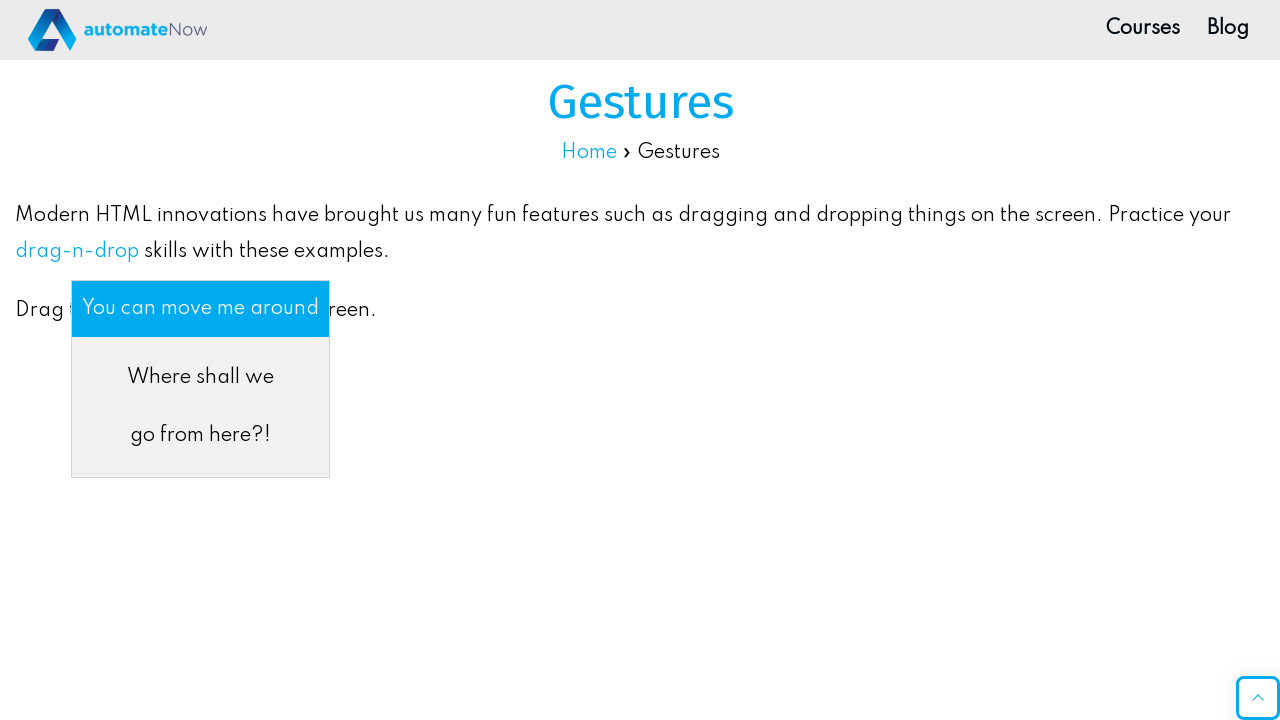

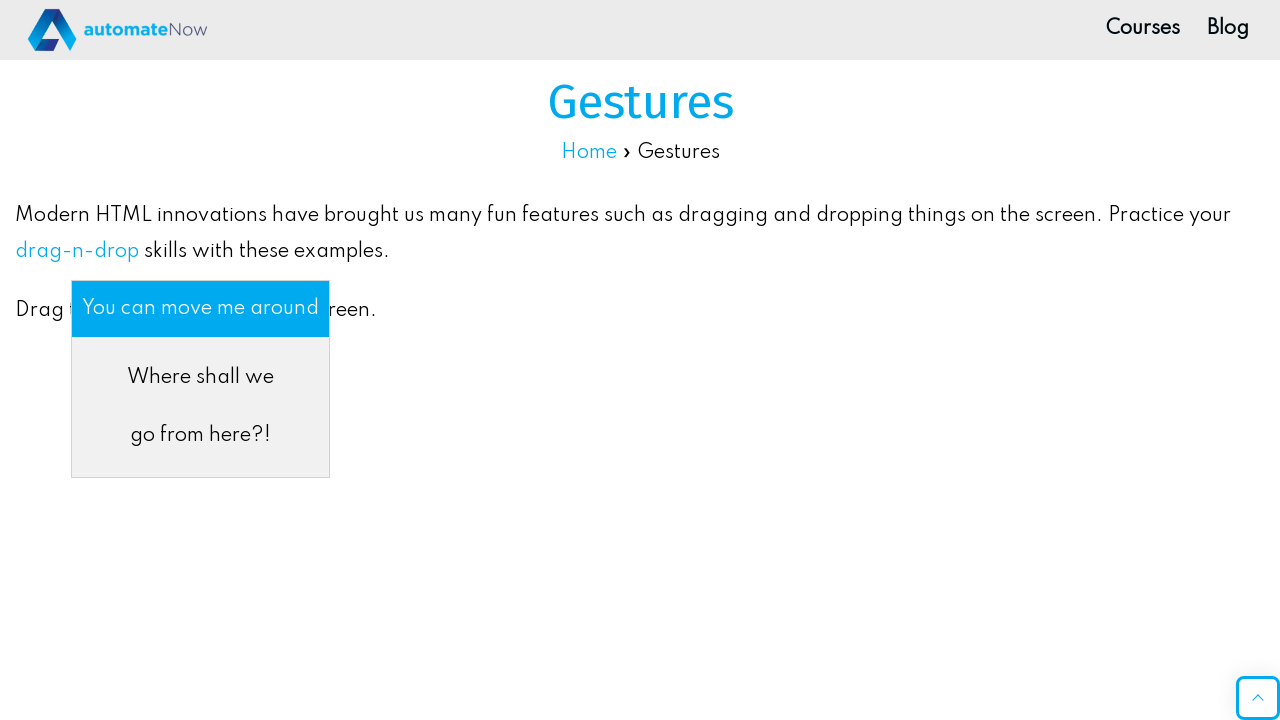